Tests that the text input field is cleared after adding a todo item

Starting URL: https://demo.playwright.dev/todomvc

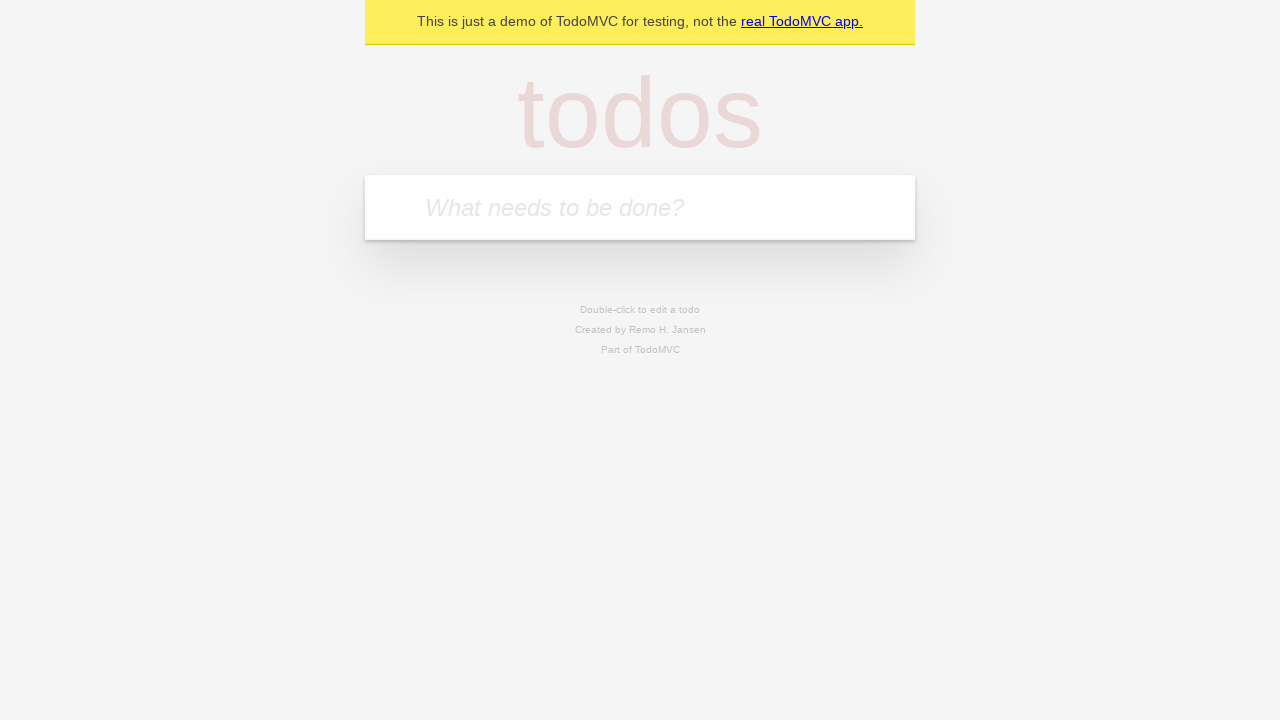

Located the todo input field with placeholder 'What needs to be done?'
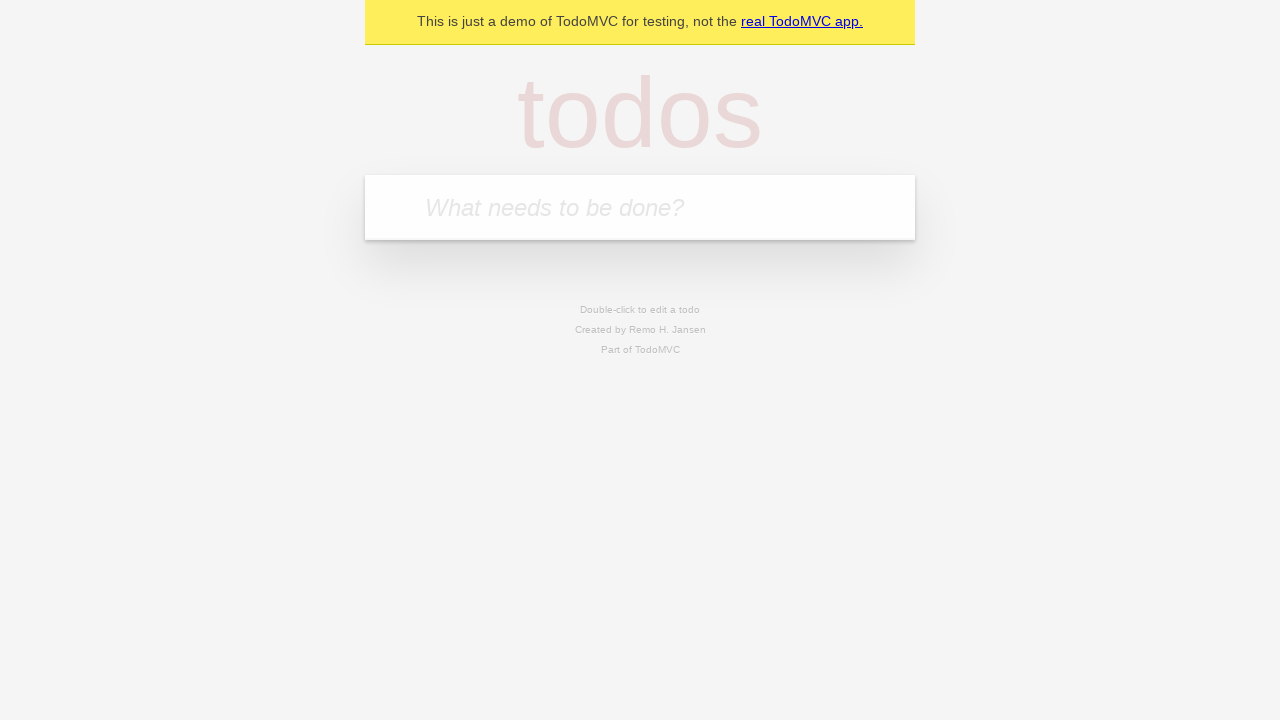

Filled todo input field with 'buy some cheese' on internal:attr=[placeholder="What needs to be done?"i]
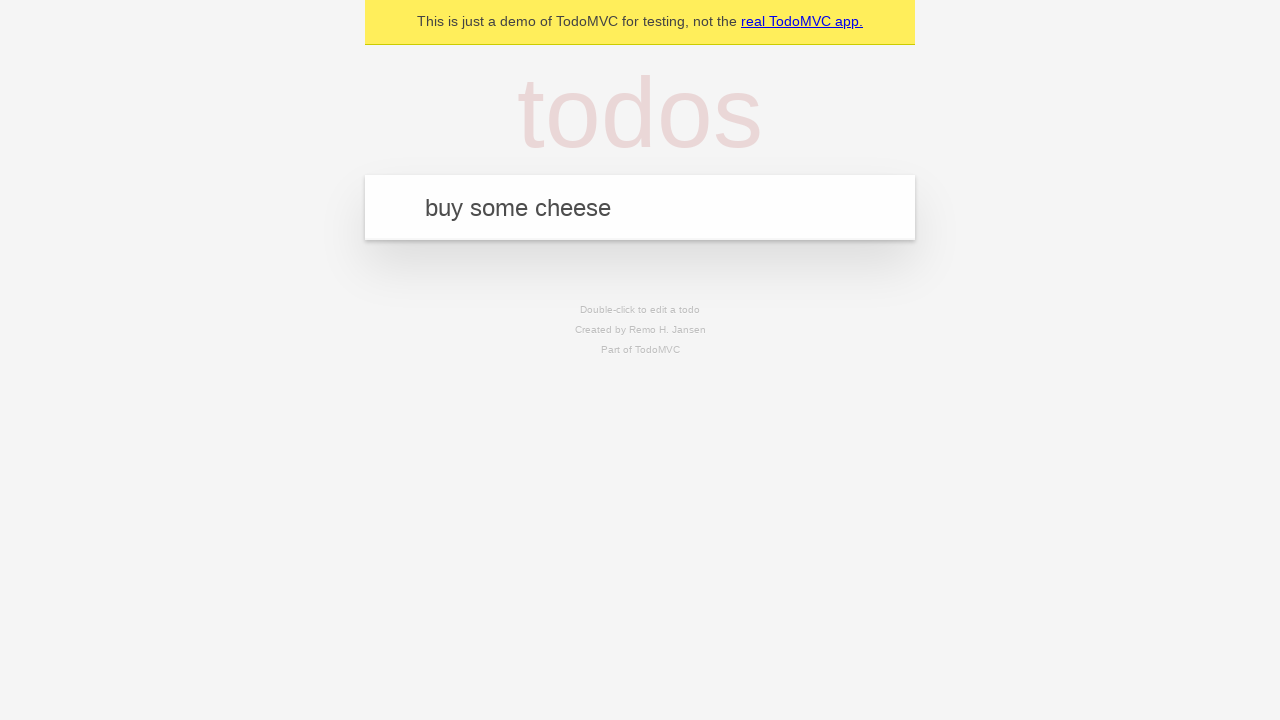

Pressed Enter to submit the new todo item on internal:attr=[placeholder="What needs to be done?"i]
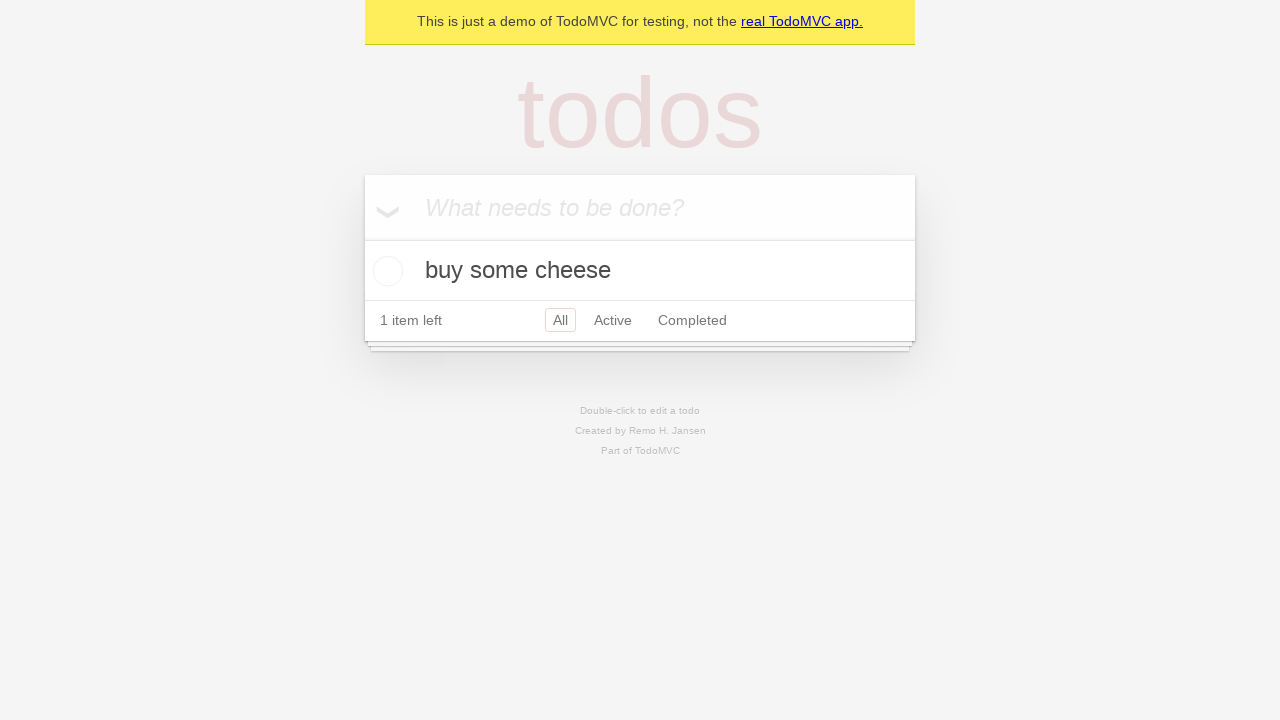

Todo item appeared in the list (todo-title element loaded)
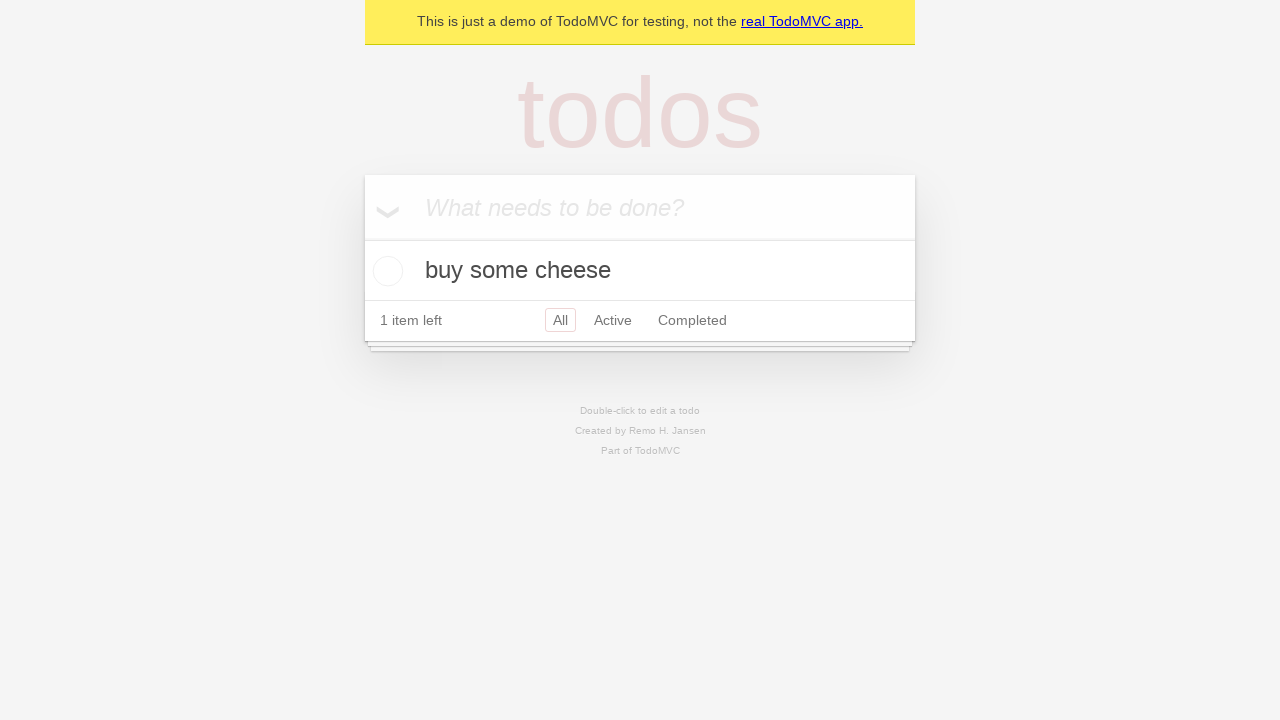

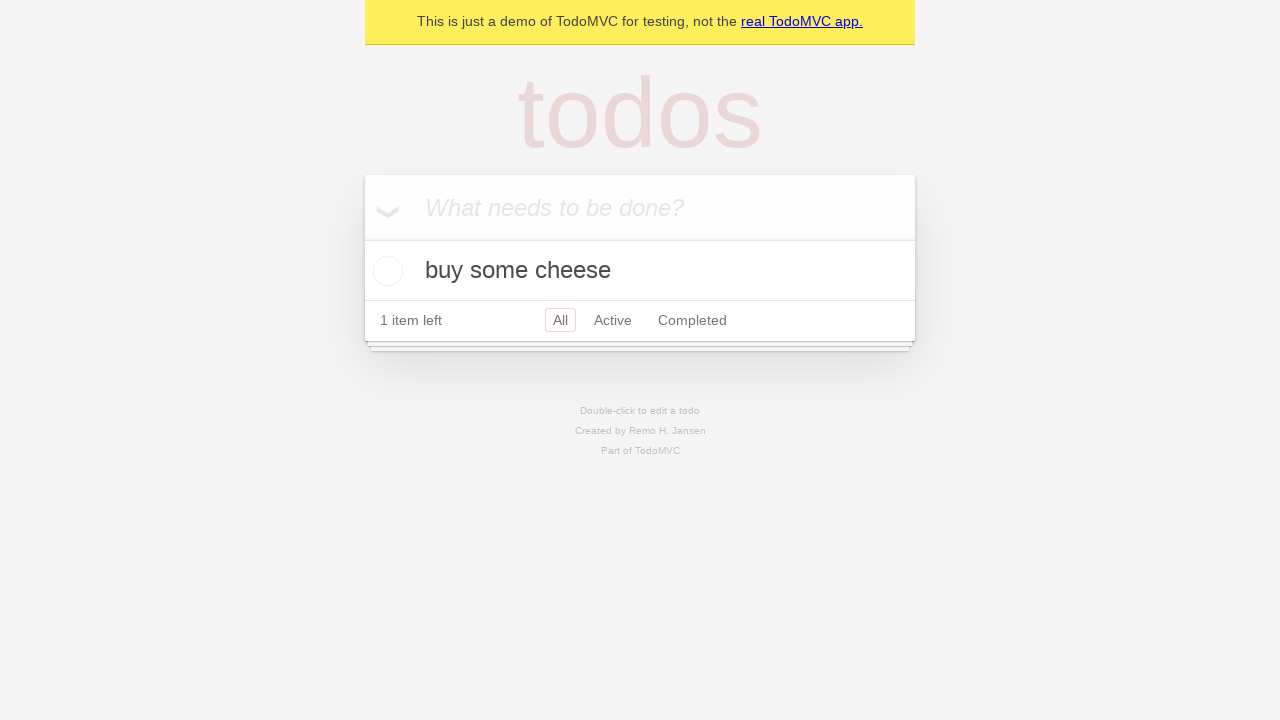